Tests mouse hover functionality by moving to a specific element and clicking on it

Starting URL: https://www.rahulshettyacademy.com/AutomationPractice/

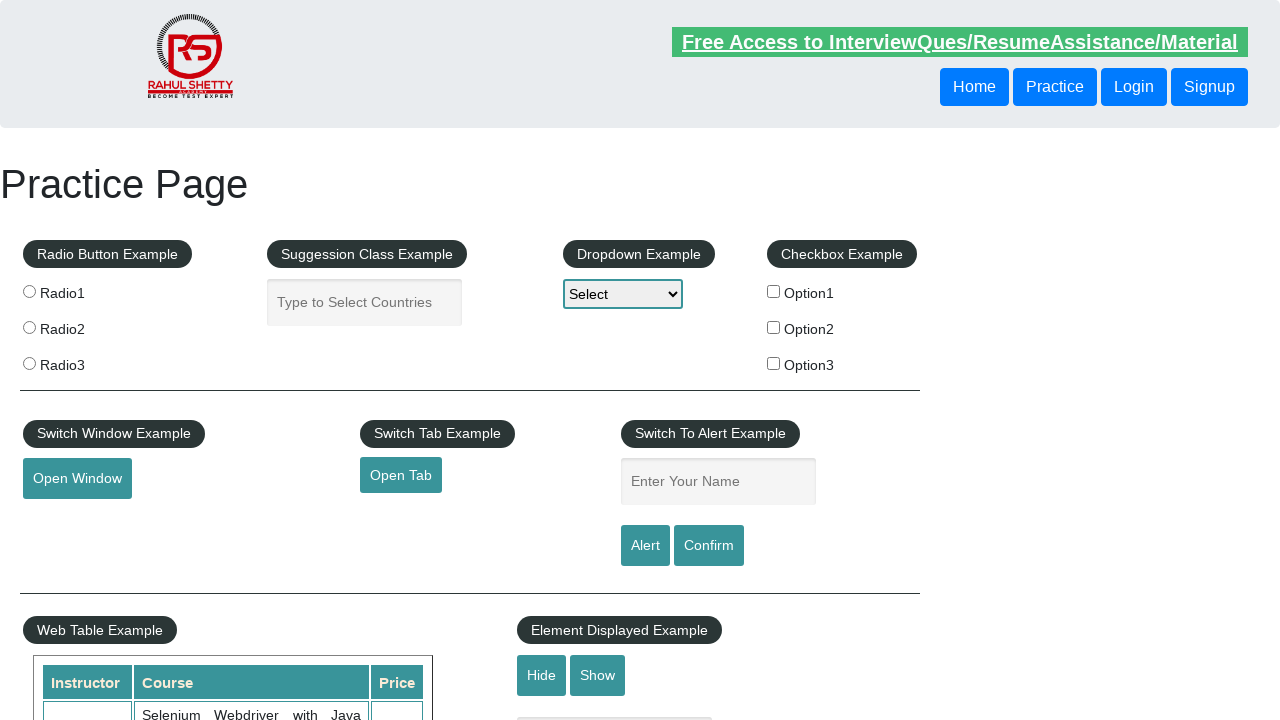

Navigated to Rahul Shetty Academy Automation Practice page
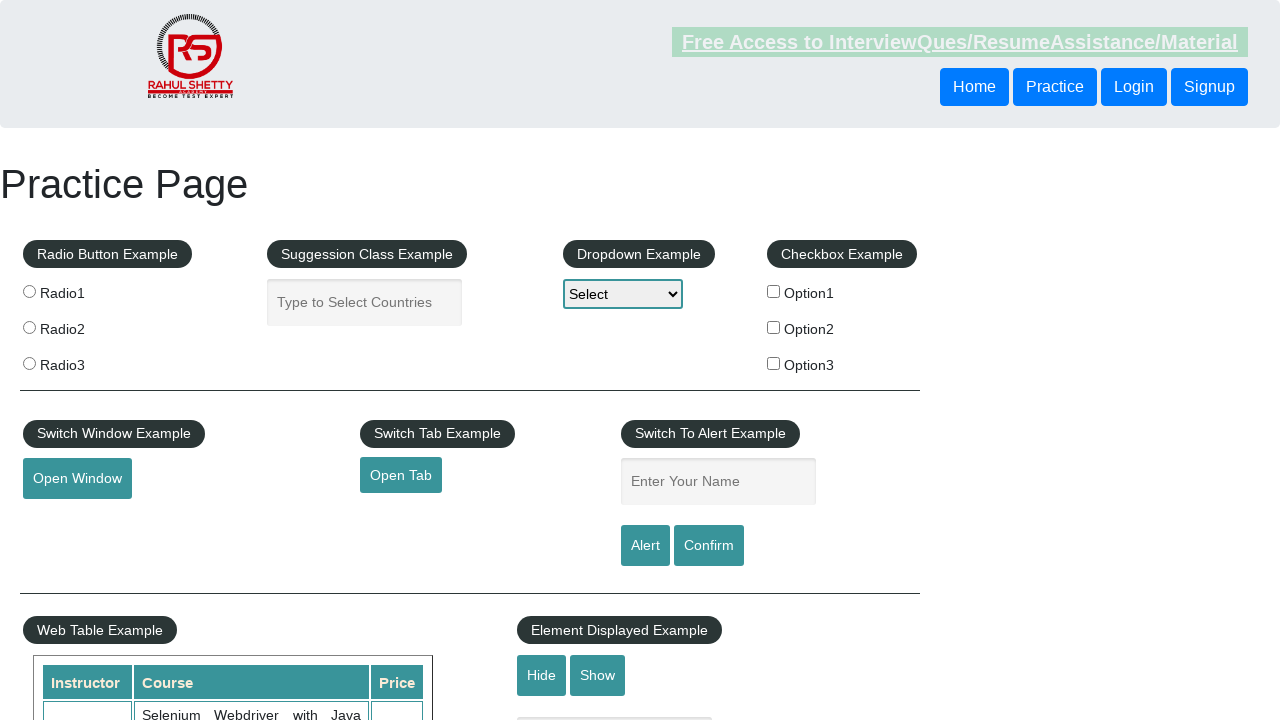

Hovered over the mouse hover element at (83, 361) on #mousehover
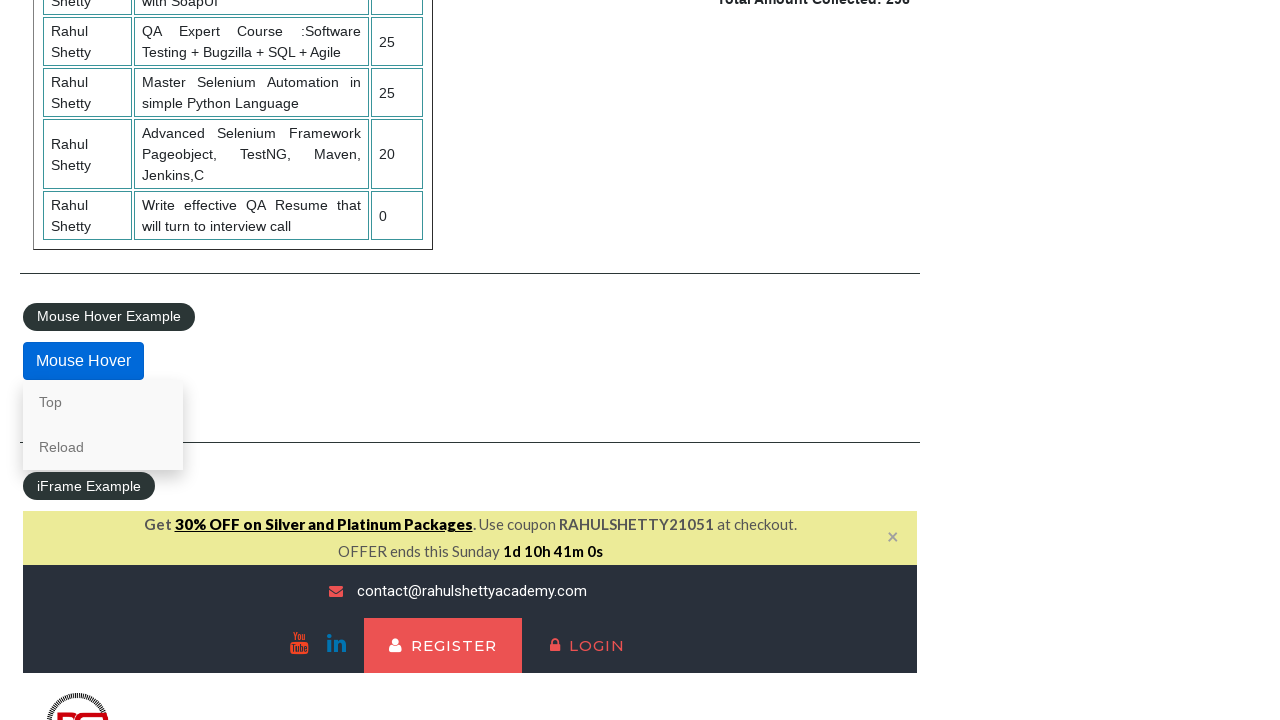

Clicked on the mouse hover element at (83, 361) on #mousehover
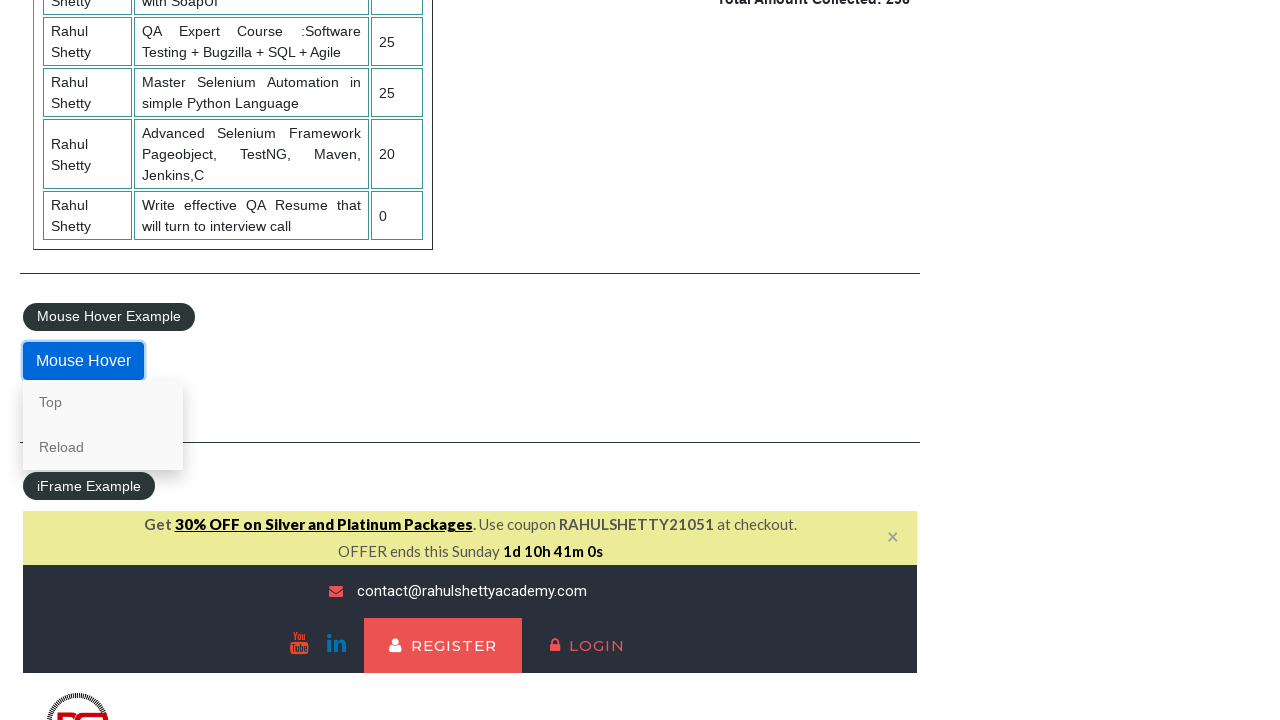

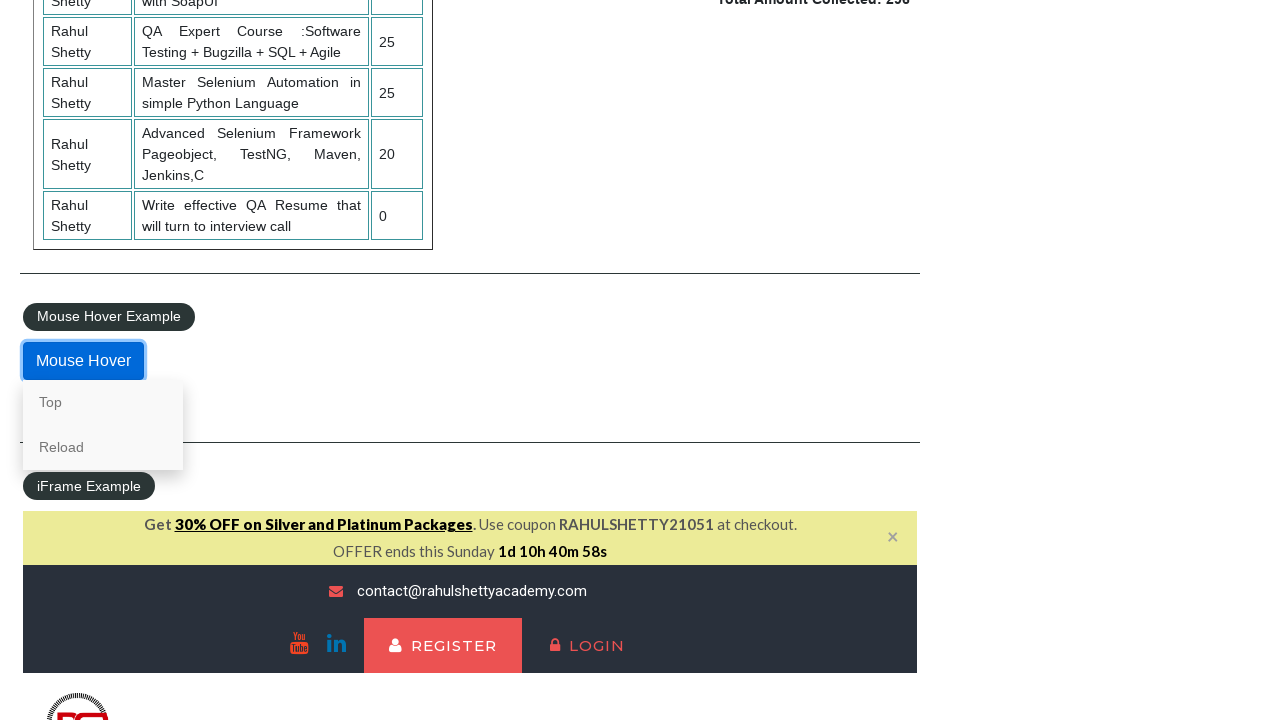